Navigates to the nopCommerce demo home page

Starting URL: https://demo.nopcommerce.com/

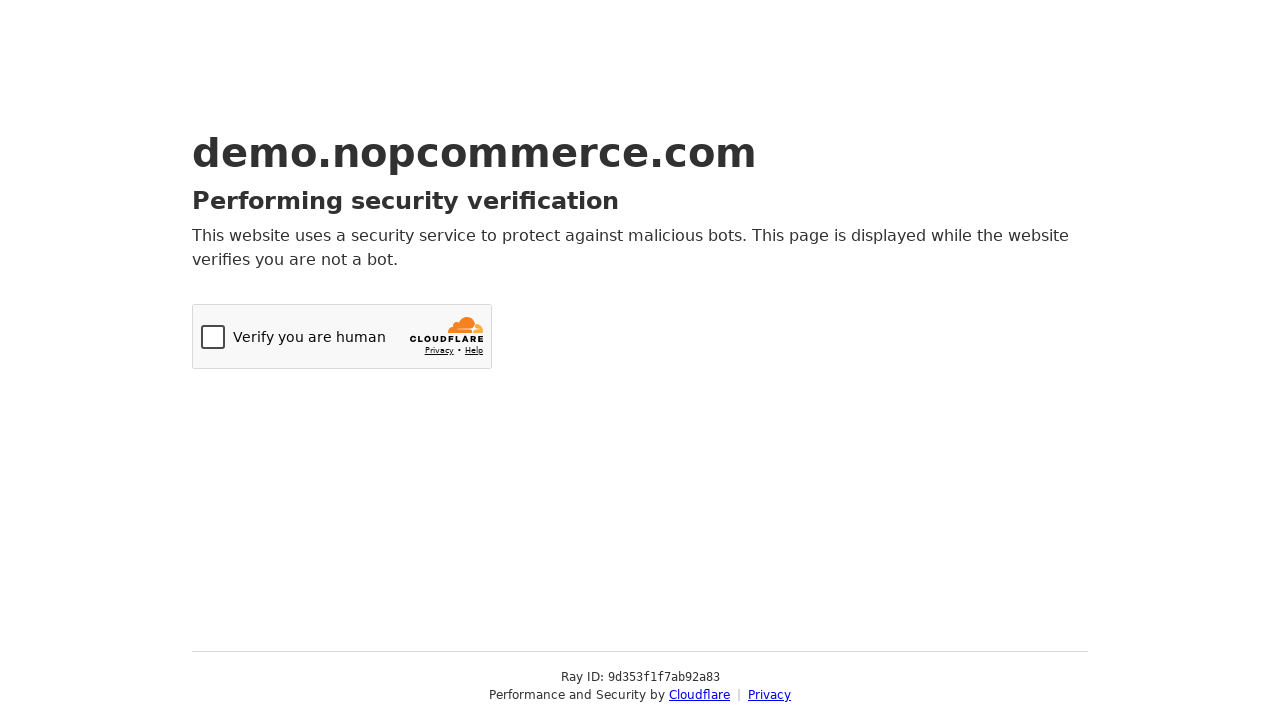

Navigated to nopCommerce demo home page
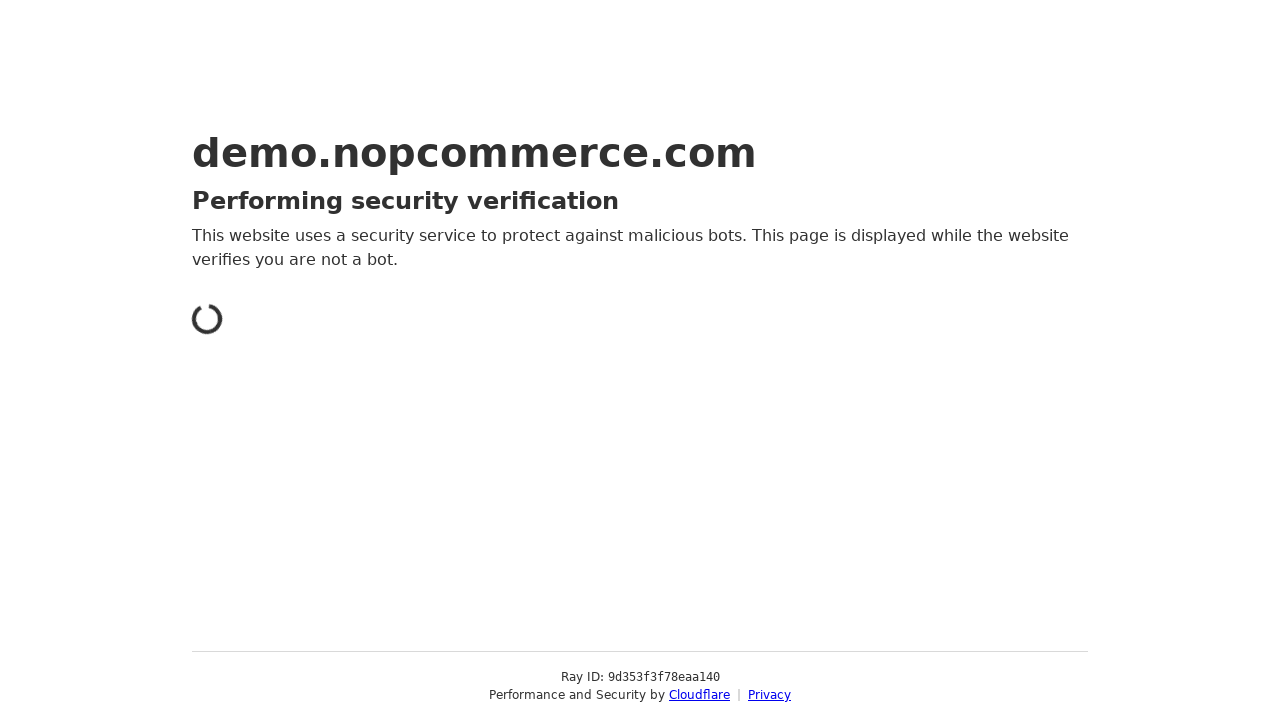

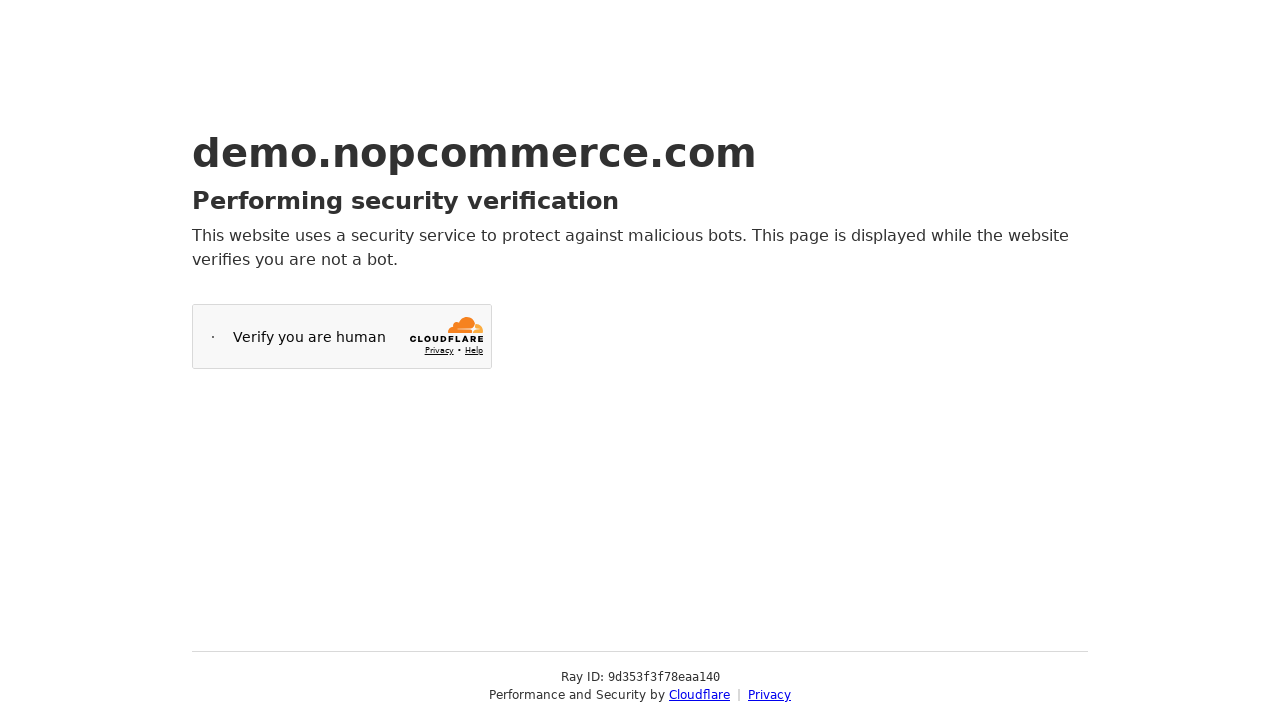